Verifies that the username input field exists on the authorization form

Starting URL: https://b2c.passport.rt.ru

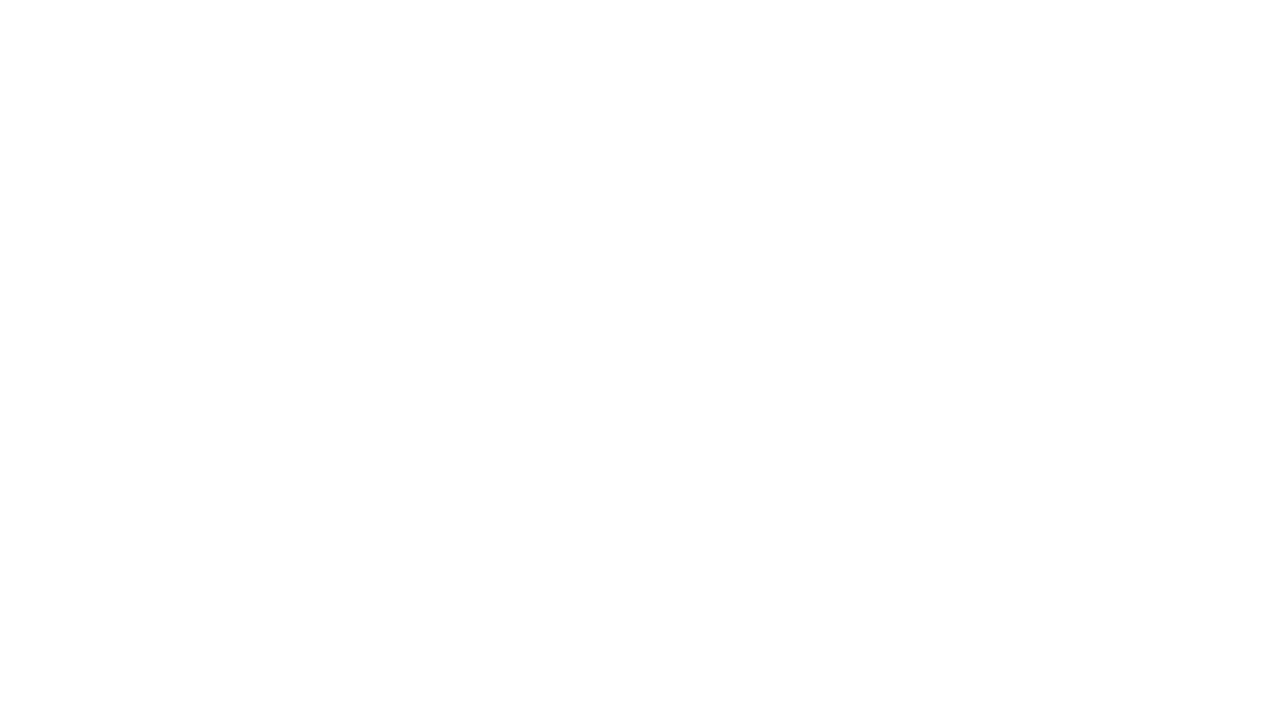

Waited for page to reach networkidle state
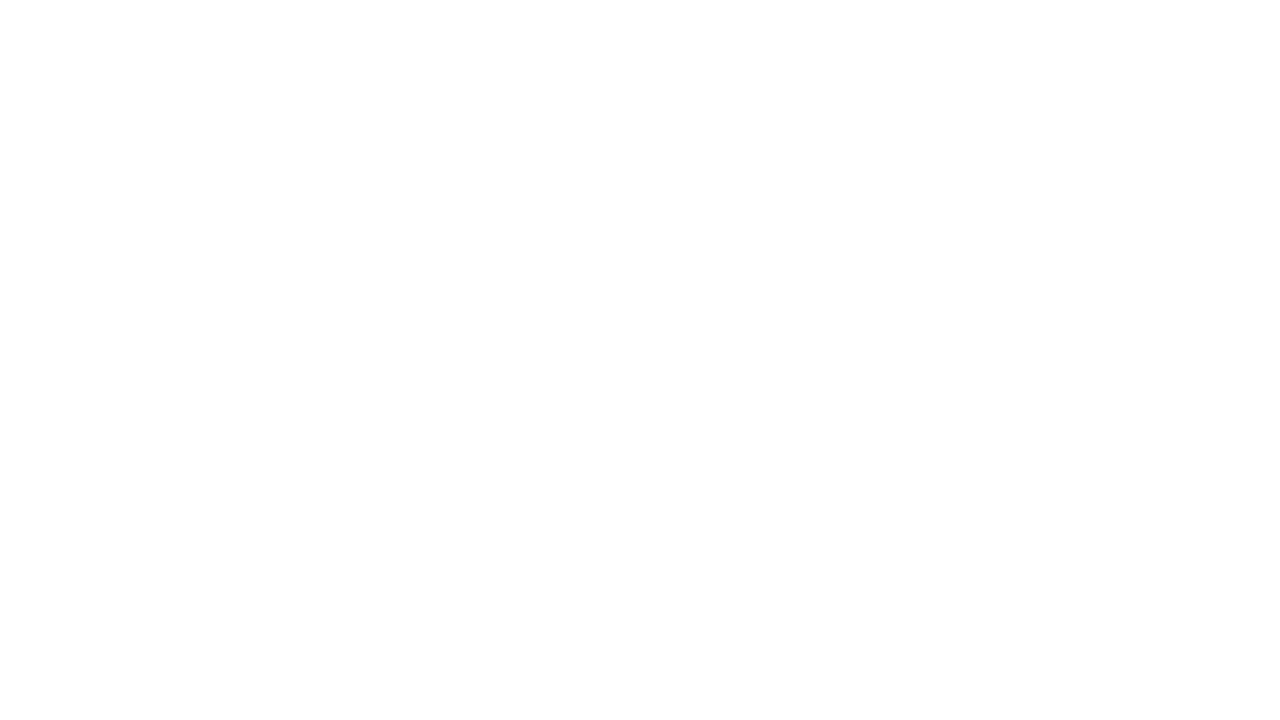

Verified that username input field exists on the authorization form
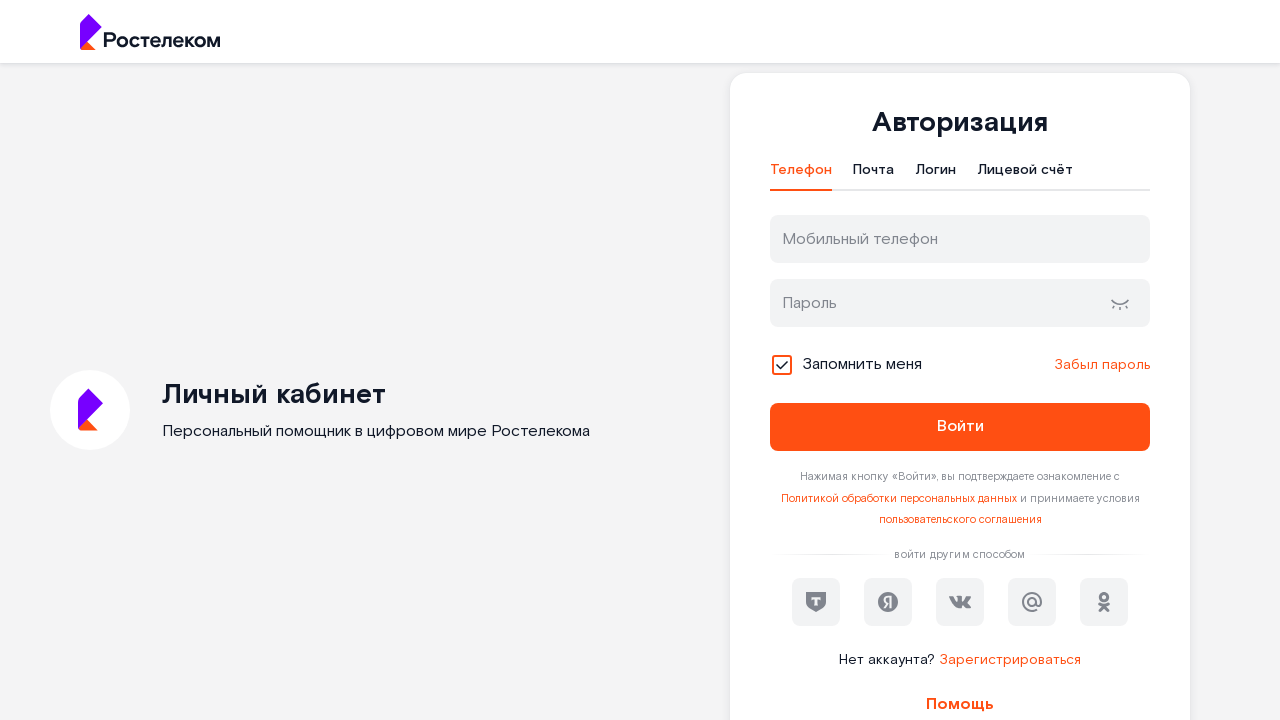

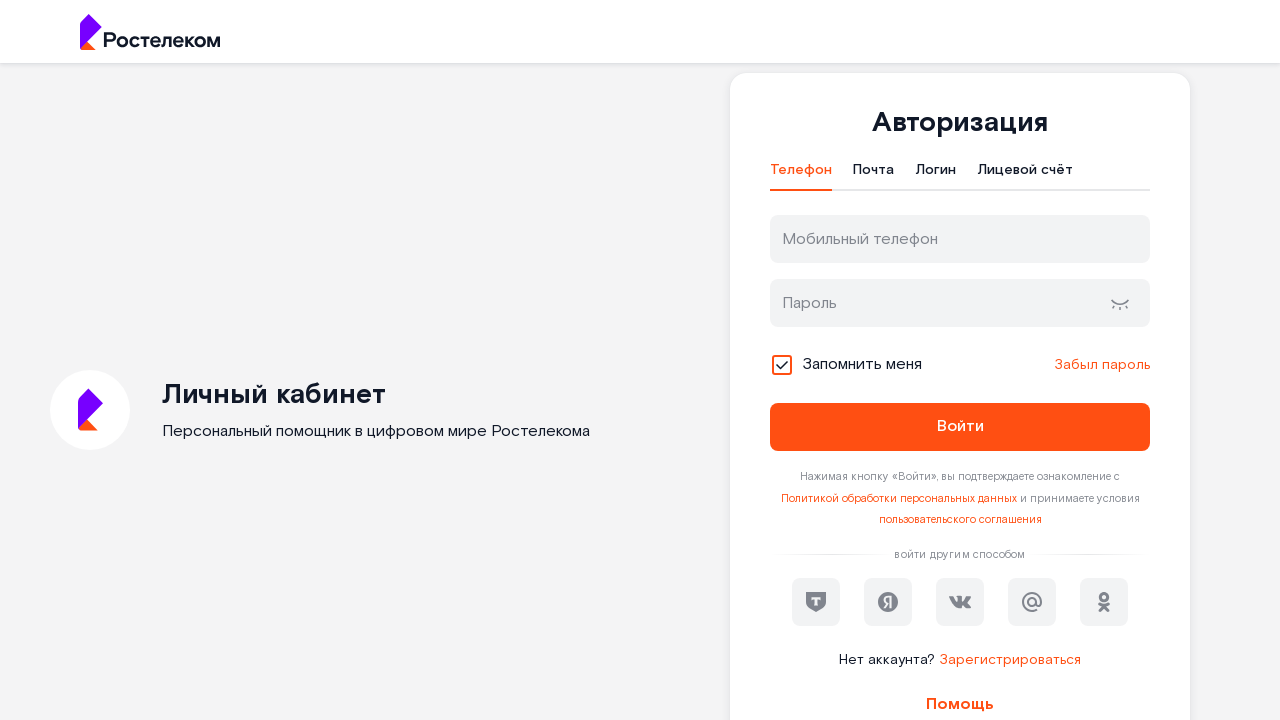